Tests jQuery UI custom dropdown by selecting different numeric values from the dropdown menu

Starting URL: https://jqueryui.com/resources/demos/selectmenu/default.html

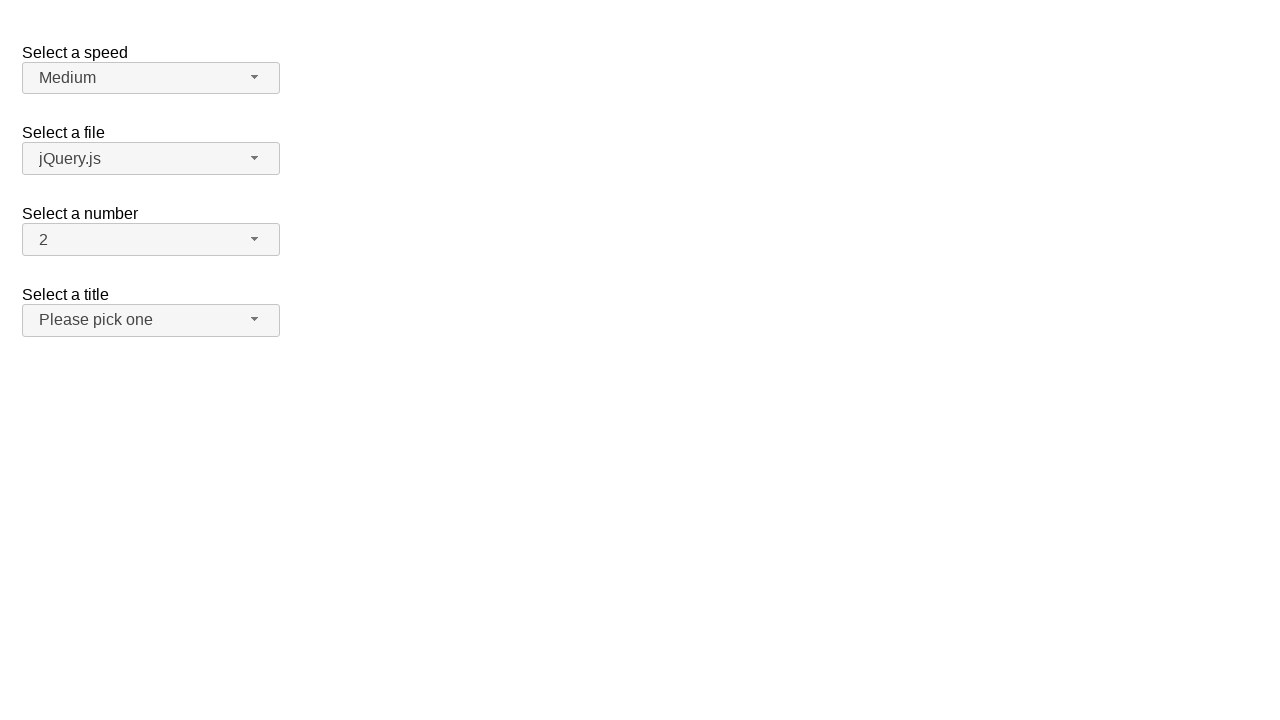

Clicked dropdown button to open menu at (255, 239) on xpath=//span[@id='number-button']/span[contains(@class, 'ui-selectmenu-icon')]
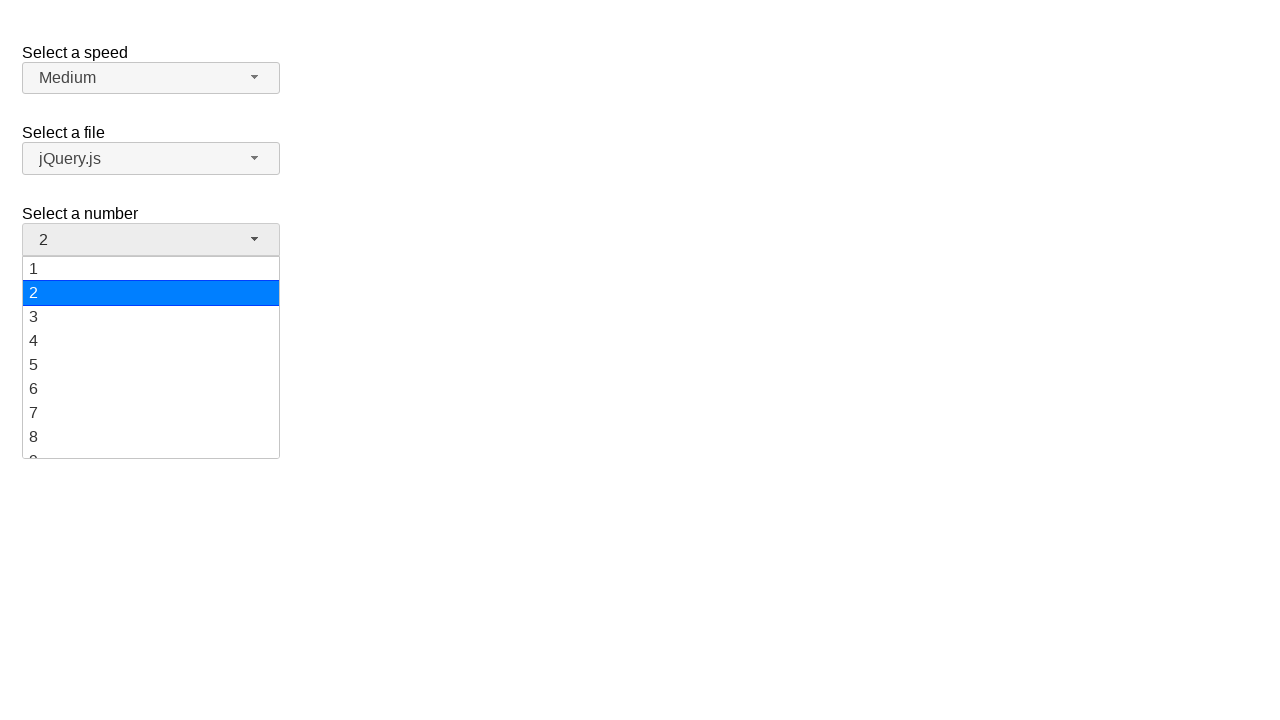

Dropdown menu loaded and is visible
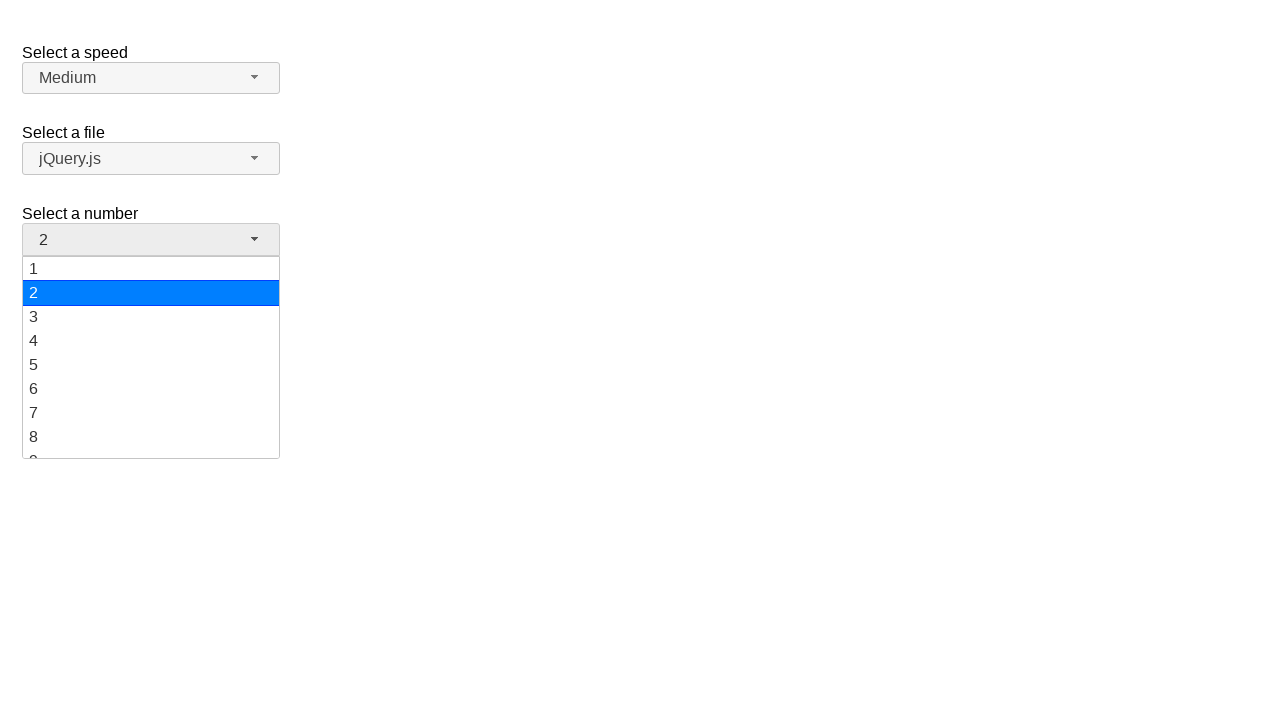

Scrolled to option '5' in dropdown menu
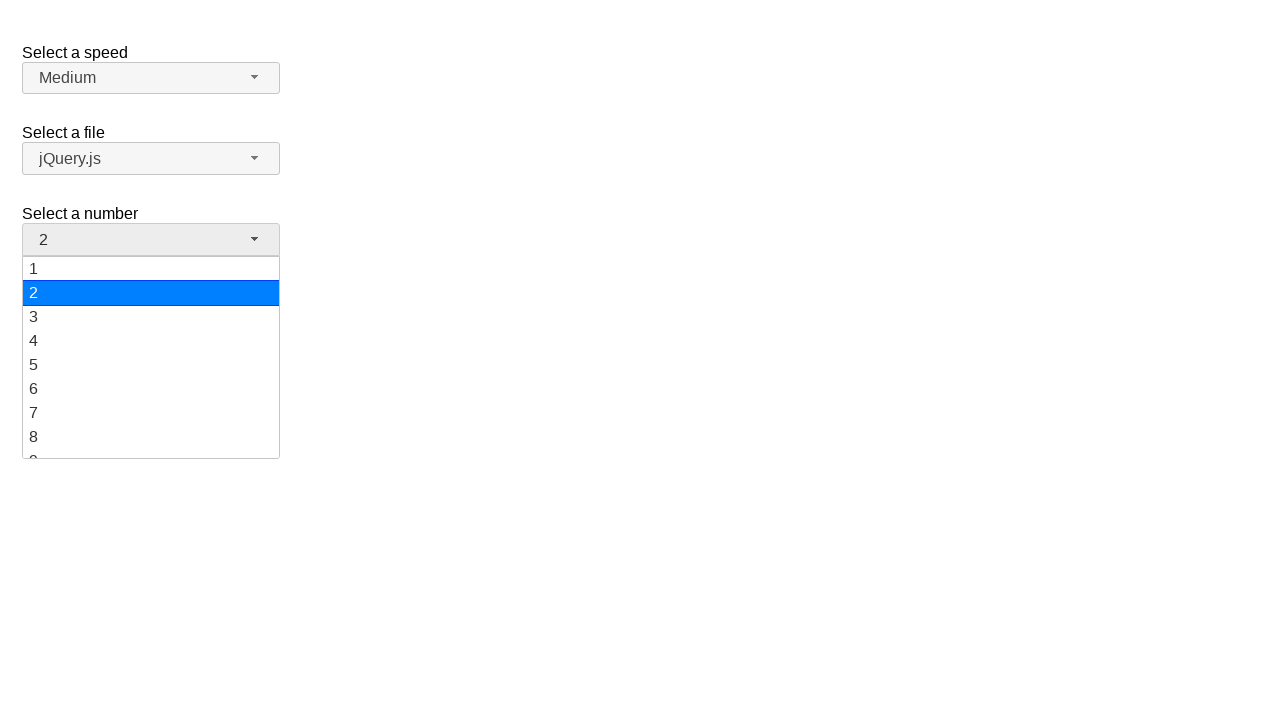

Selected value '5' from dropdown at (151, 365) on xpath=//ul[@id='number-menu']//div[text()='5']
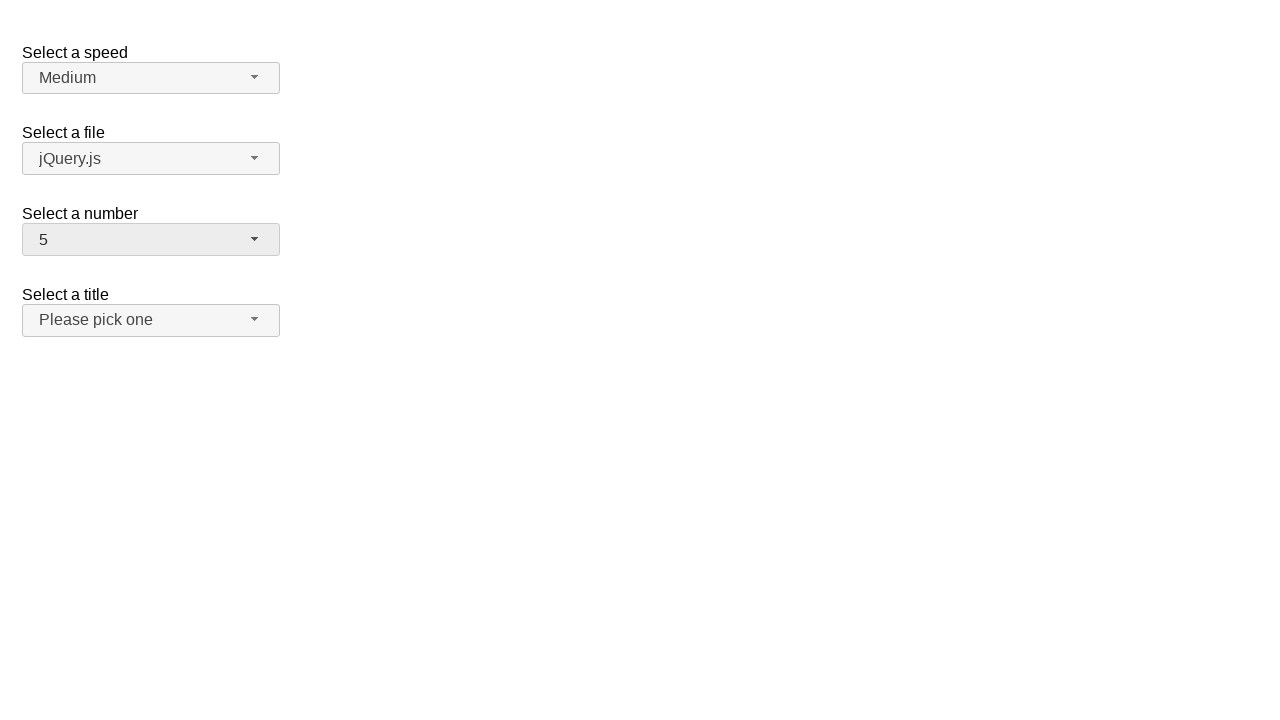

Clicked dropdown button to open menu at (255, 239) on xpath=//span[@id='number-button']/span[contains(@class,'ui-selectmenu-icon')]
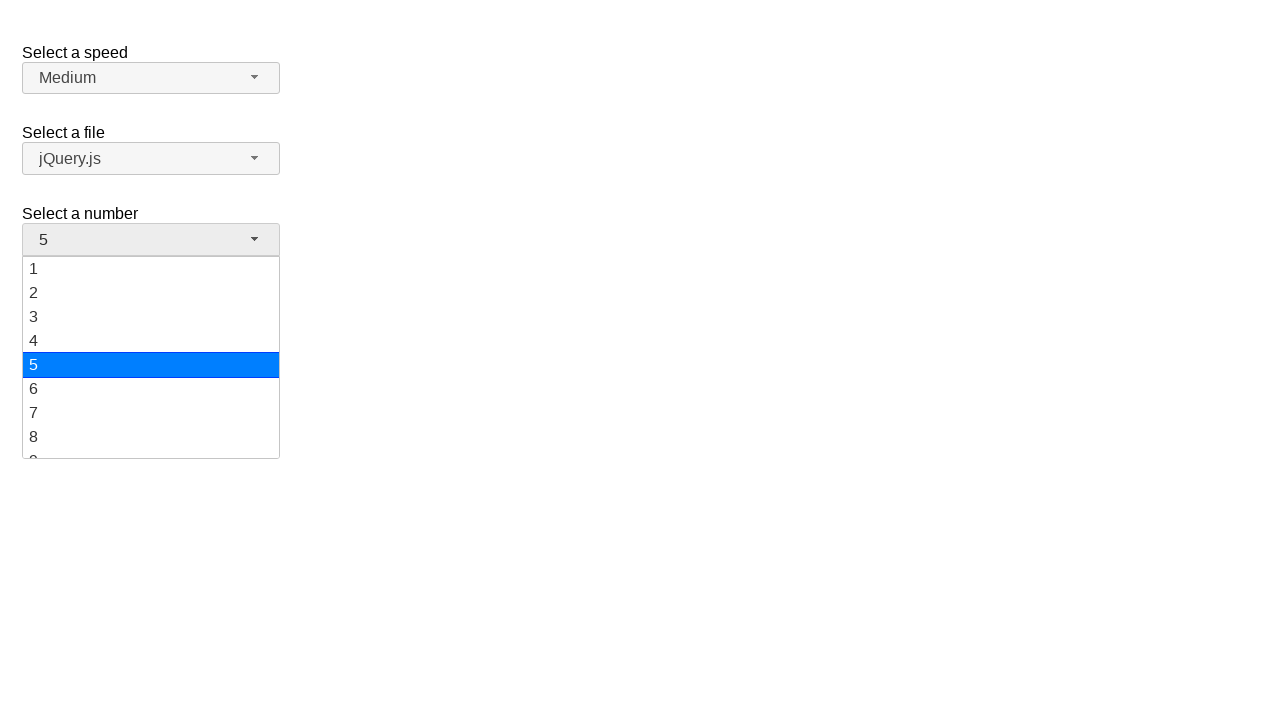

Dropdown menu loaded and is visible
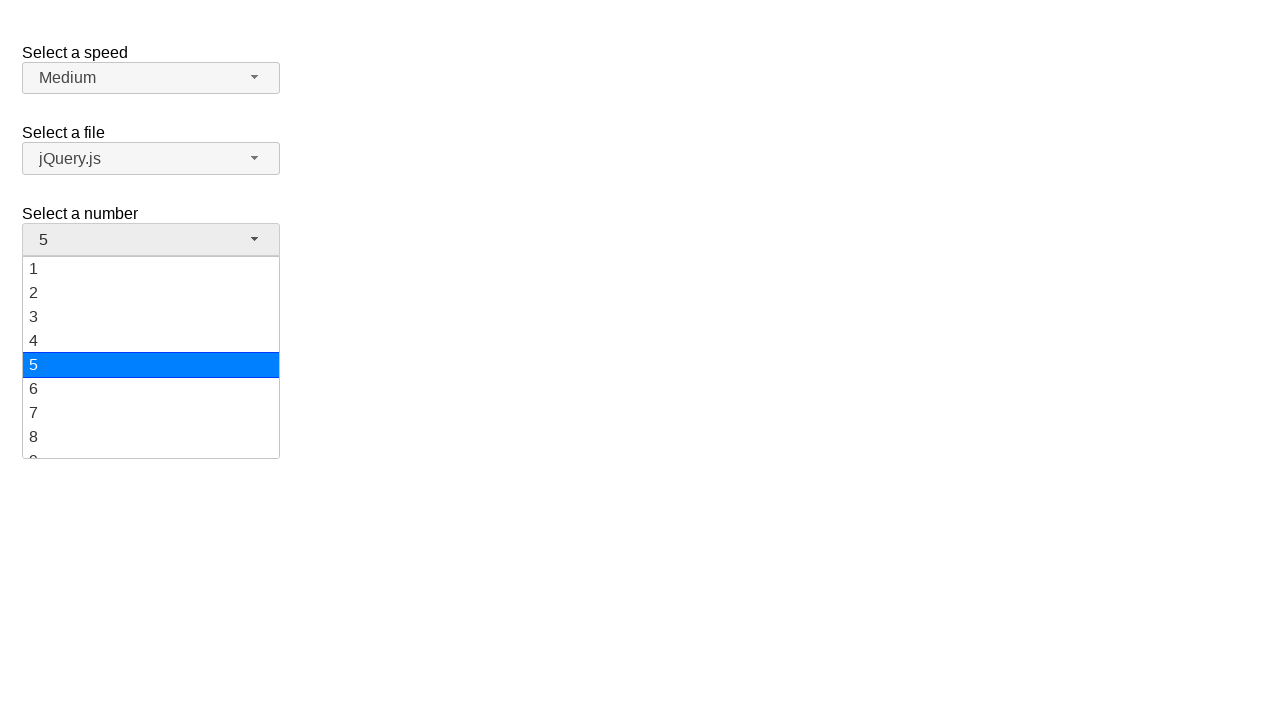

Scrolled to option '15' in dropdown menu
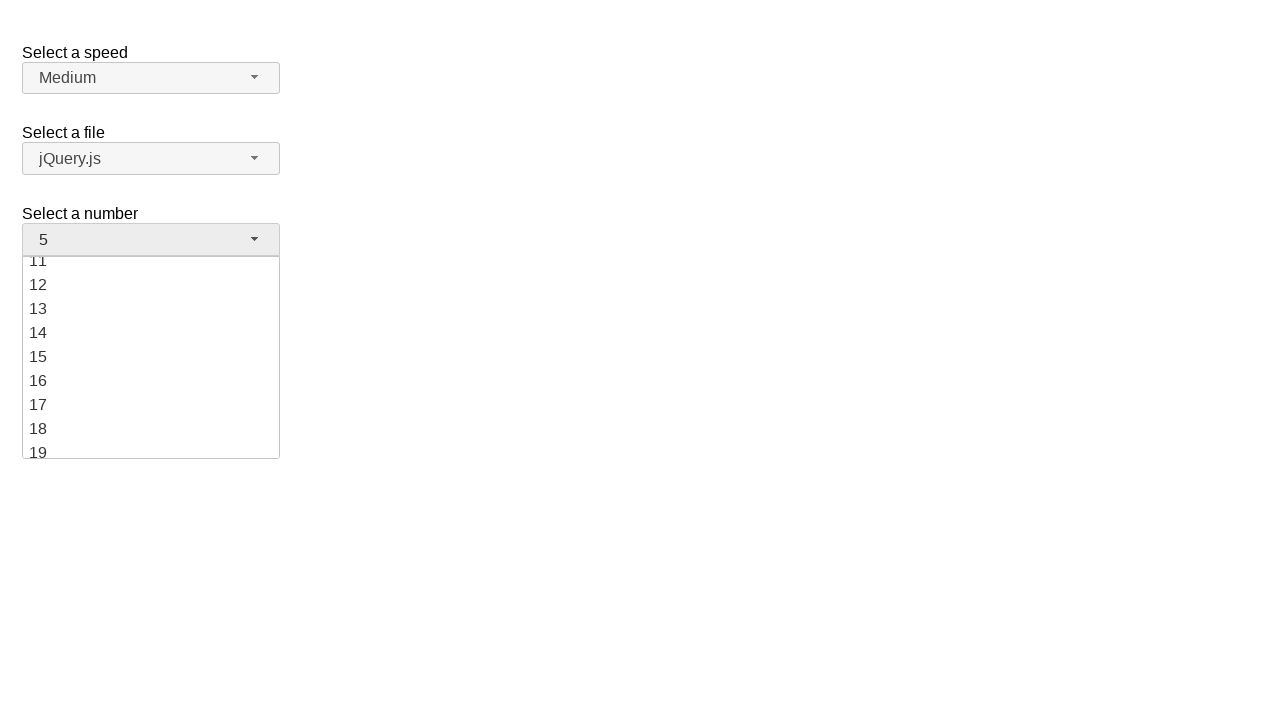

Selected value '15' from dropdown at (151, 357) on xpath=//ul[@id='number-menu']//div[text()='15']
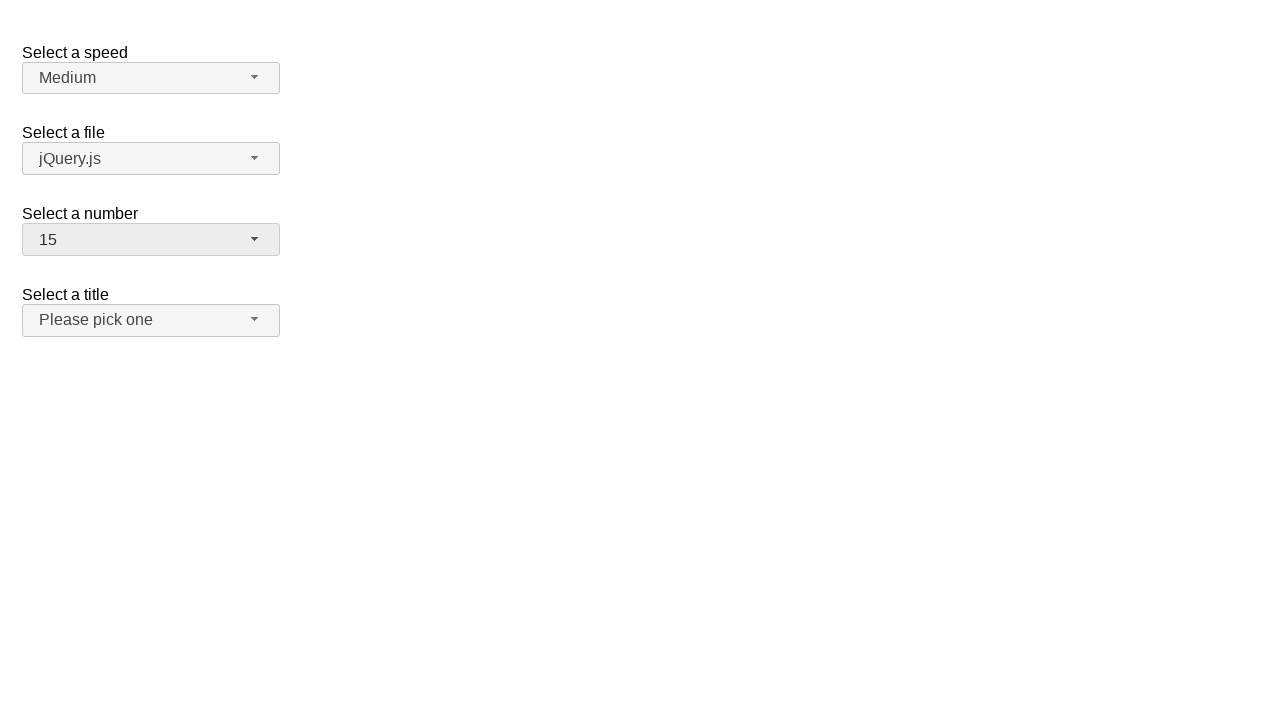

Clicked dropdown button to open menu at (255, 239) on xpath=//span[@id='number-button']//span[contains(@class,'ui-selectmenu-icon')]
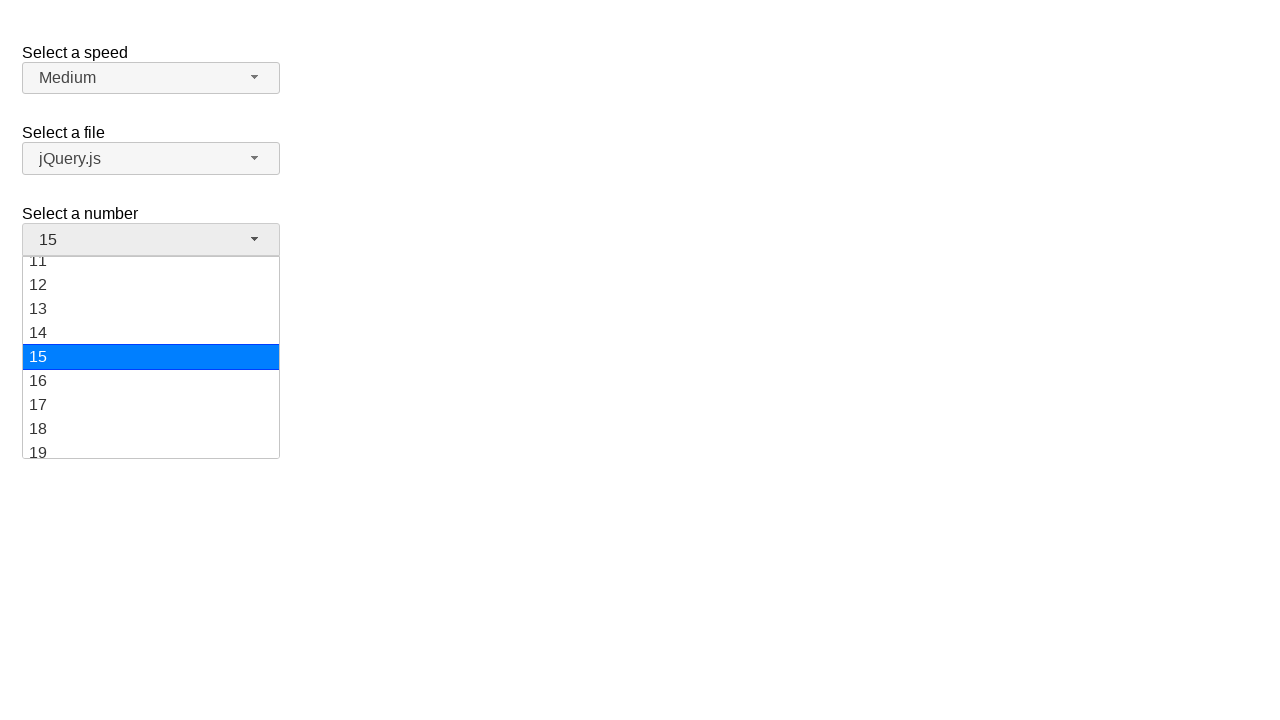

Dropdown menu loaded and is visible
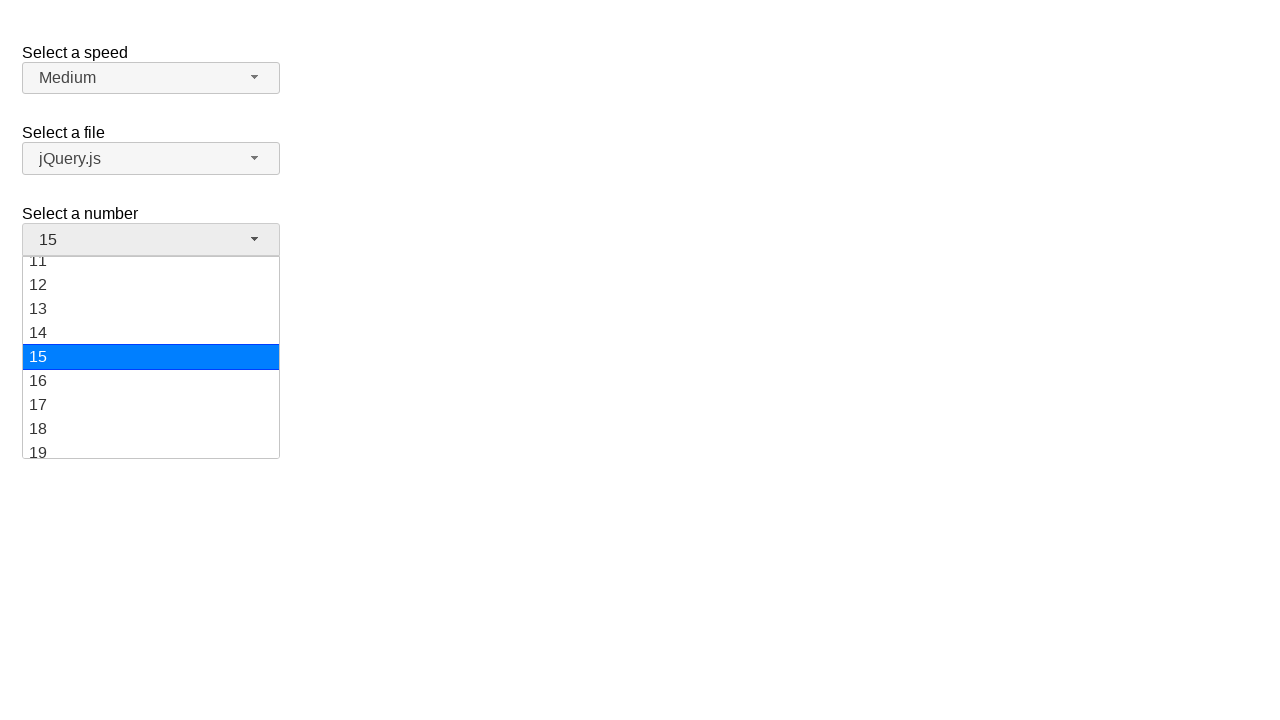

Scrolled to option '3' in dropdown menu
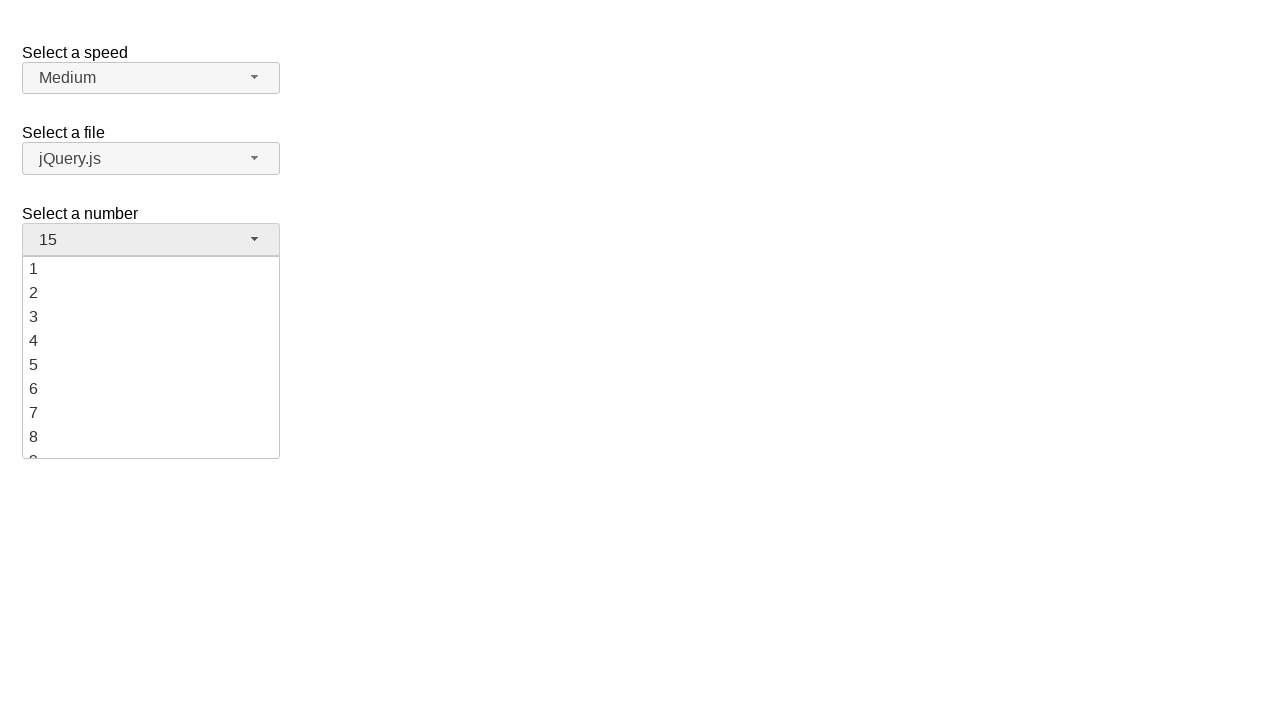

Selected value '3' from dropdown at (151, 317) on xpath=//ul[@id='number-menu']//div[text()='3']
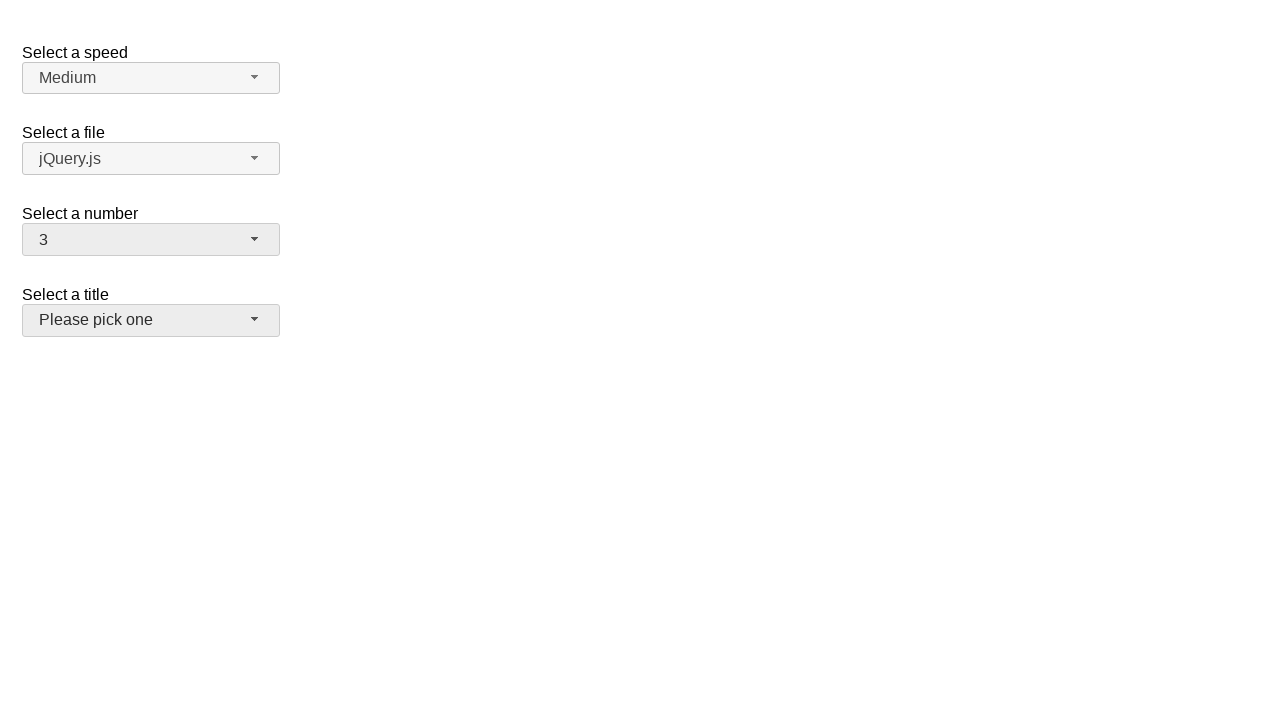

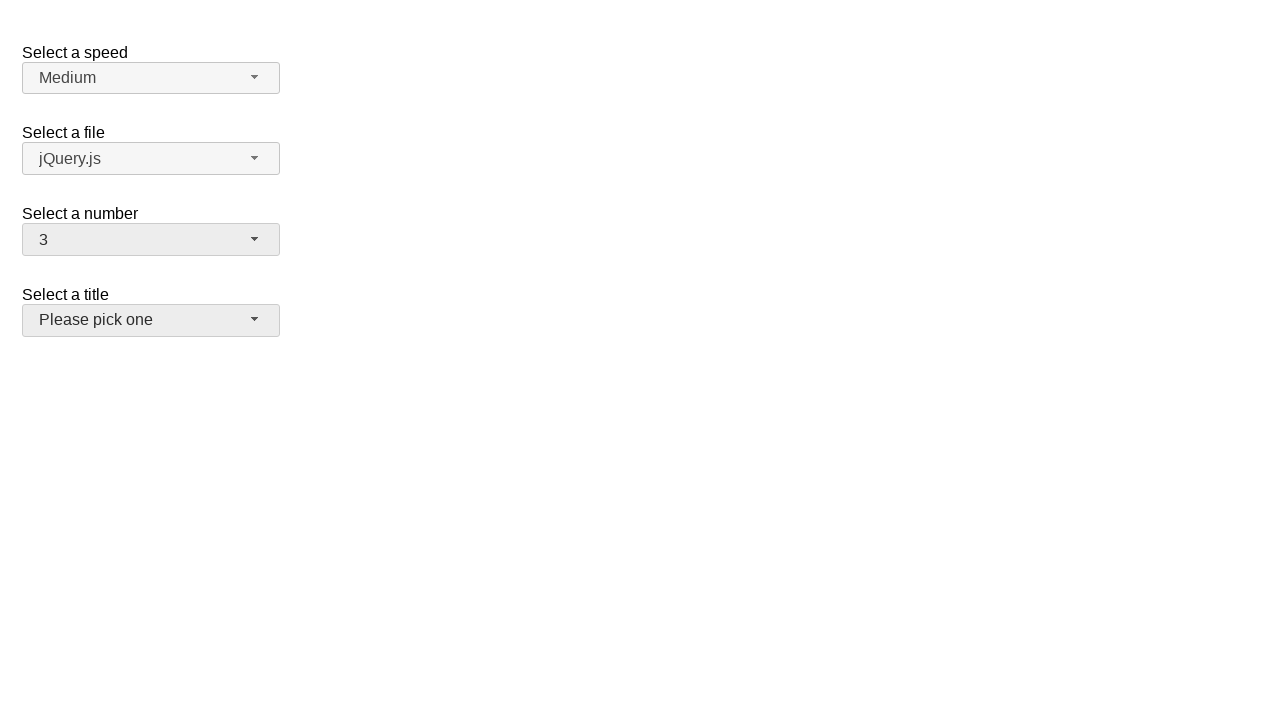